Tests bootstrap alert box demo by clicking on action dialog button, verifying modal visibility, clicking OK button, and accepting the resulting alert

Starting URL: https://www.jqueryscript.net/demo/bootstrap-alert-box/

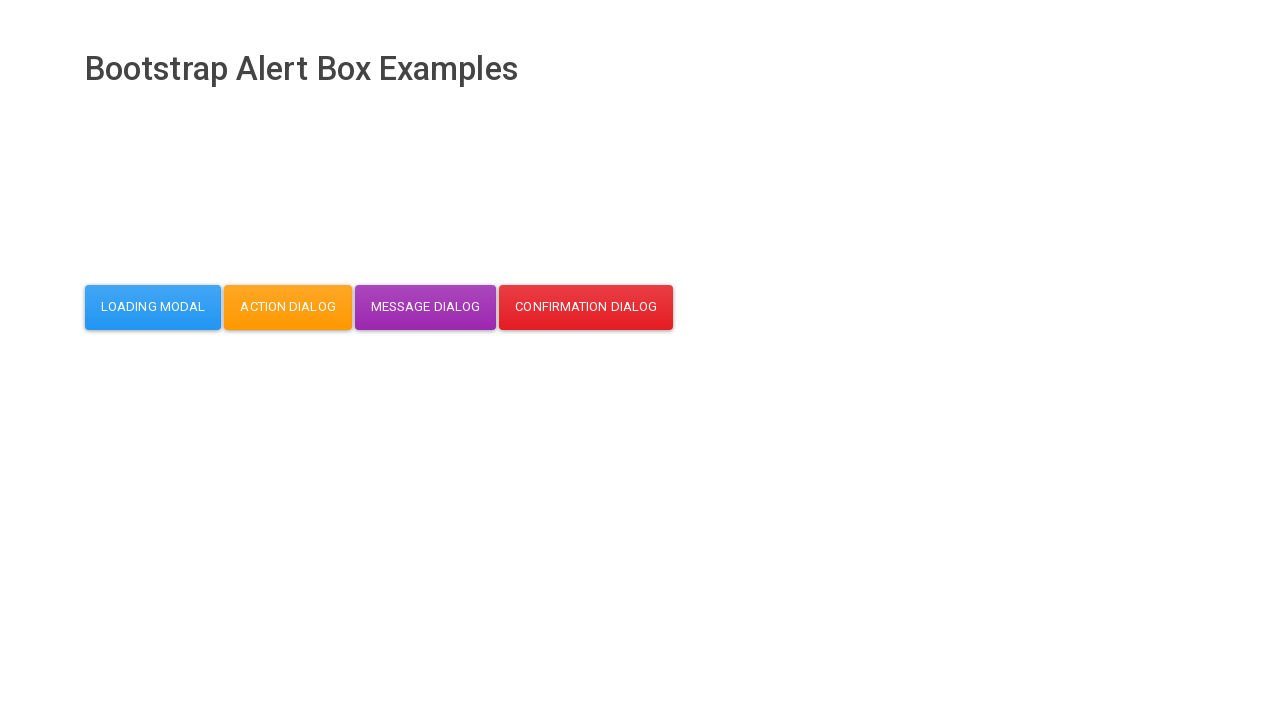

Clicked on Action Dialog button at (288, 307) on text='Action Dialog'
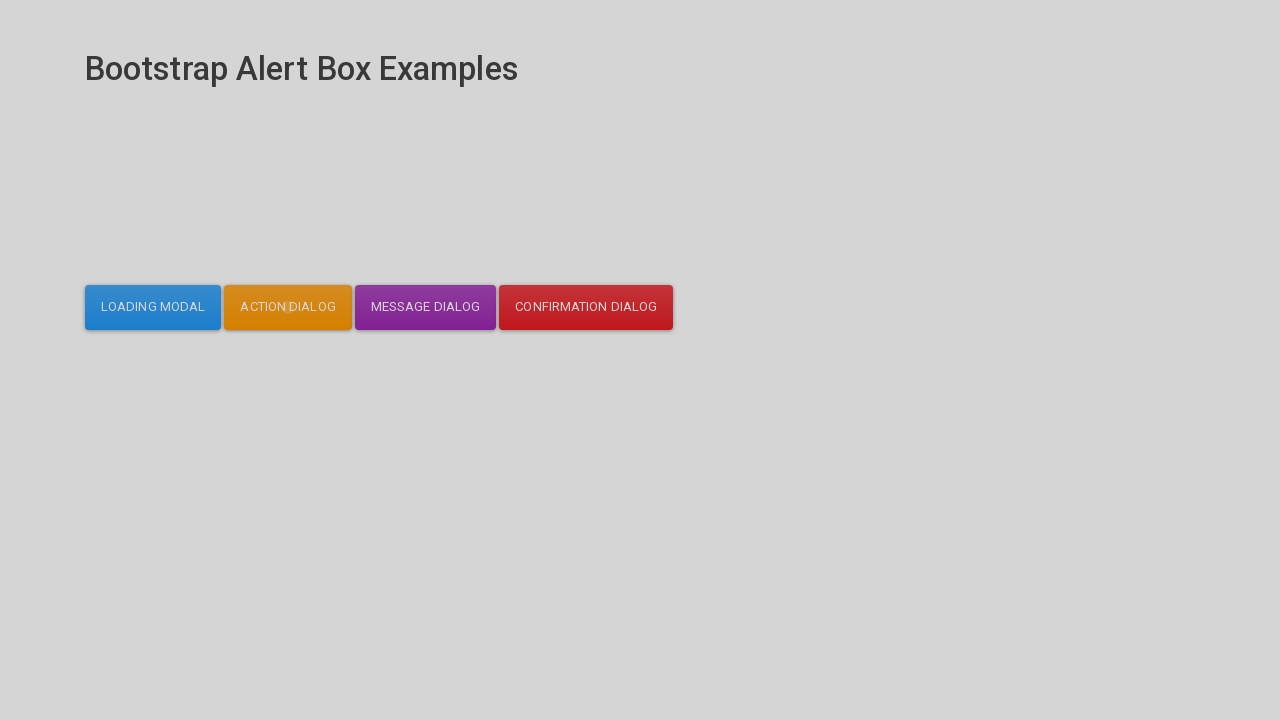

Modal body became visible
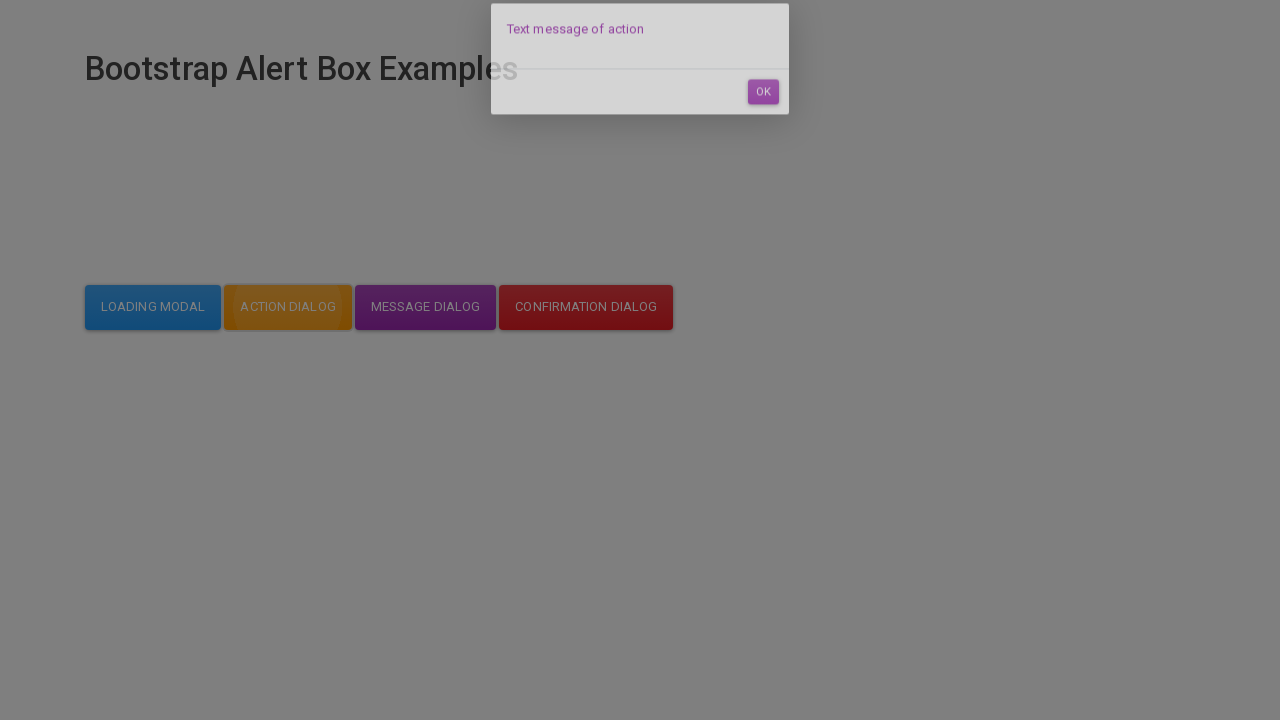

Verified modal body is visible
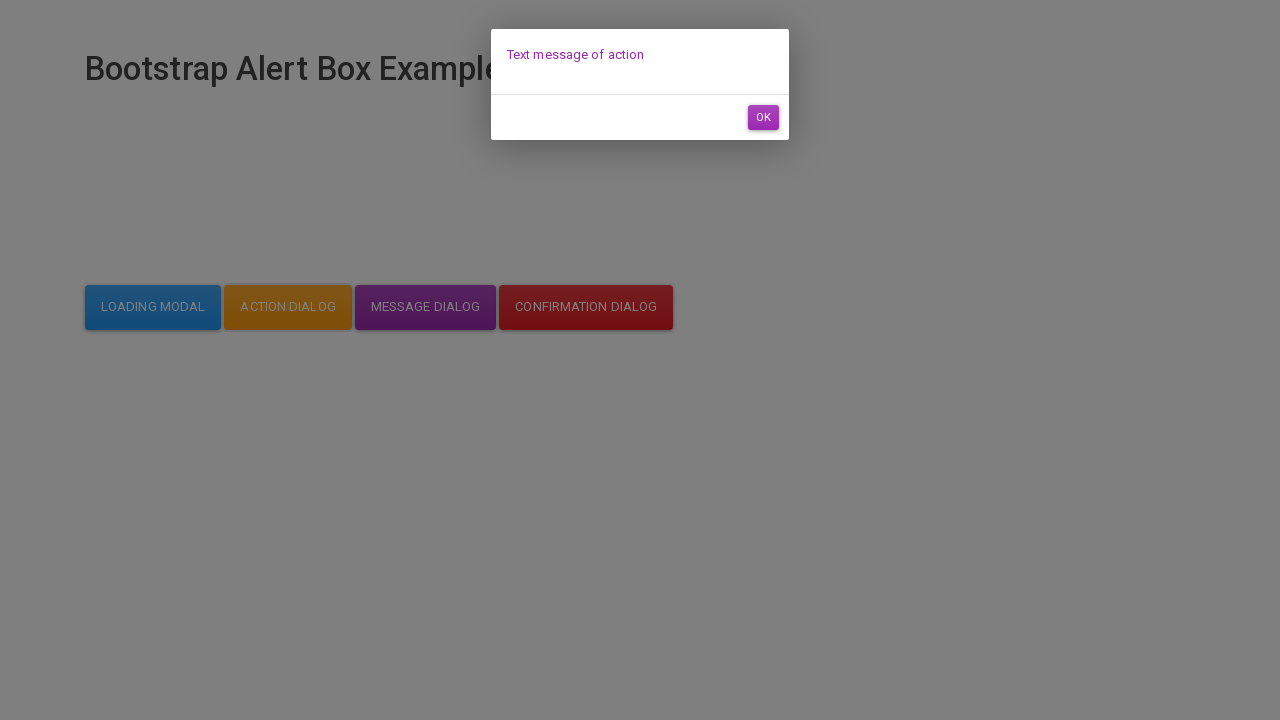

Clicked OK button in the dialog at (763, 117) on #dialog-mycodemyway-action
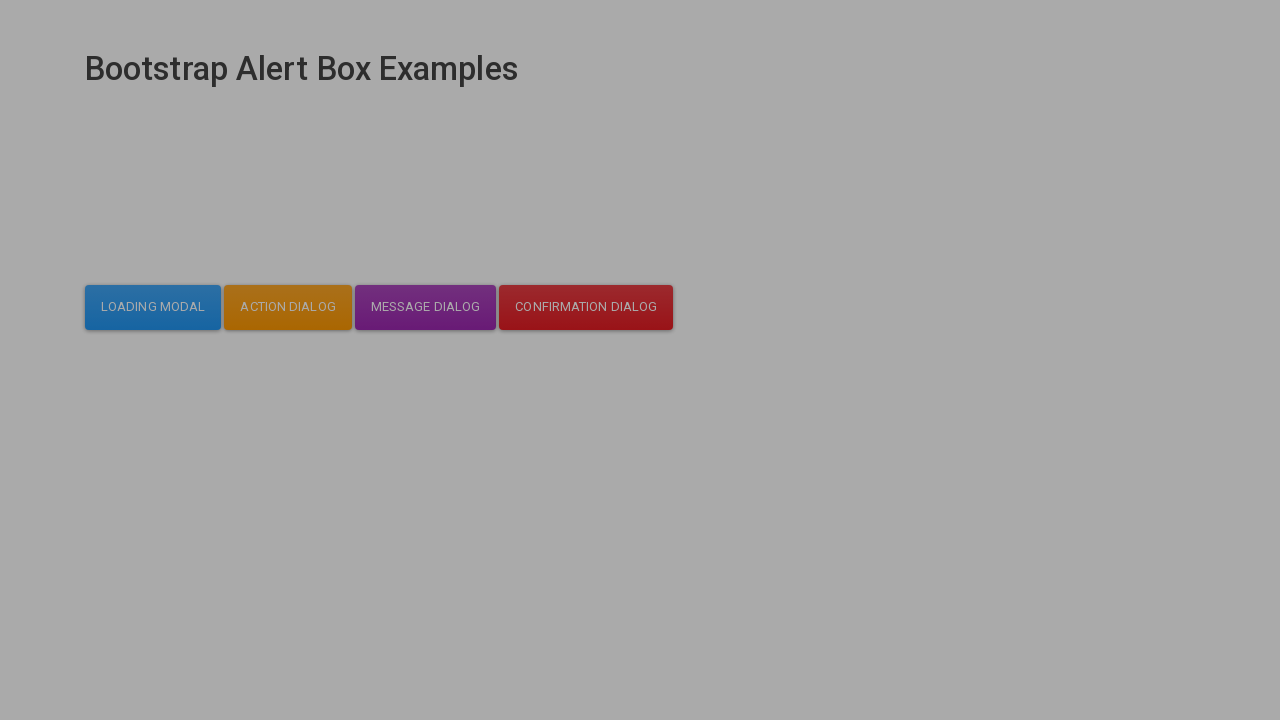

Accepted the alert dialog
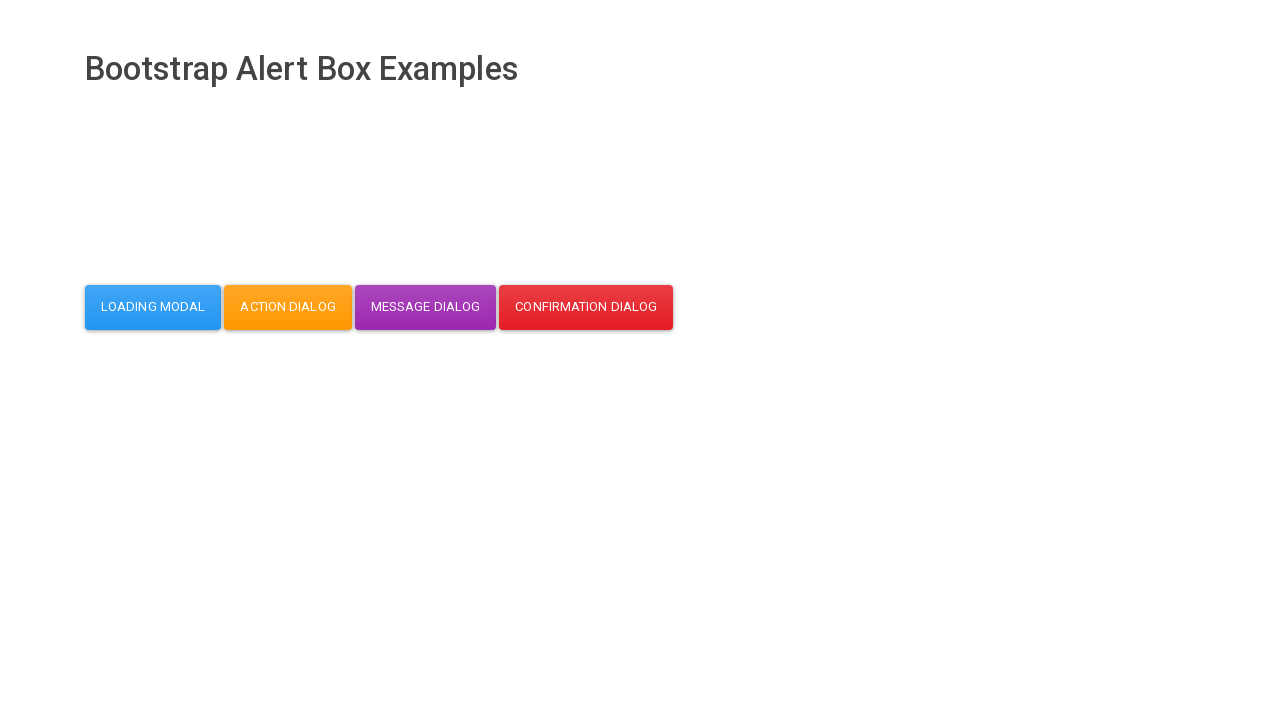

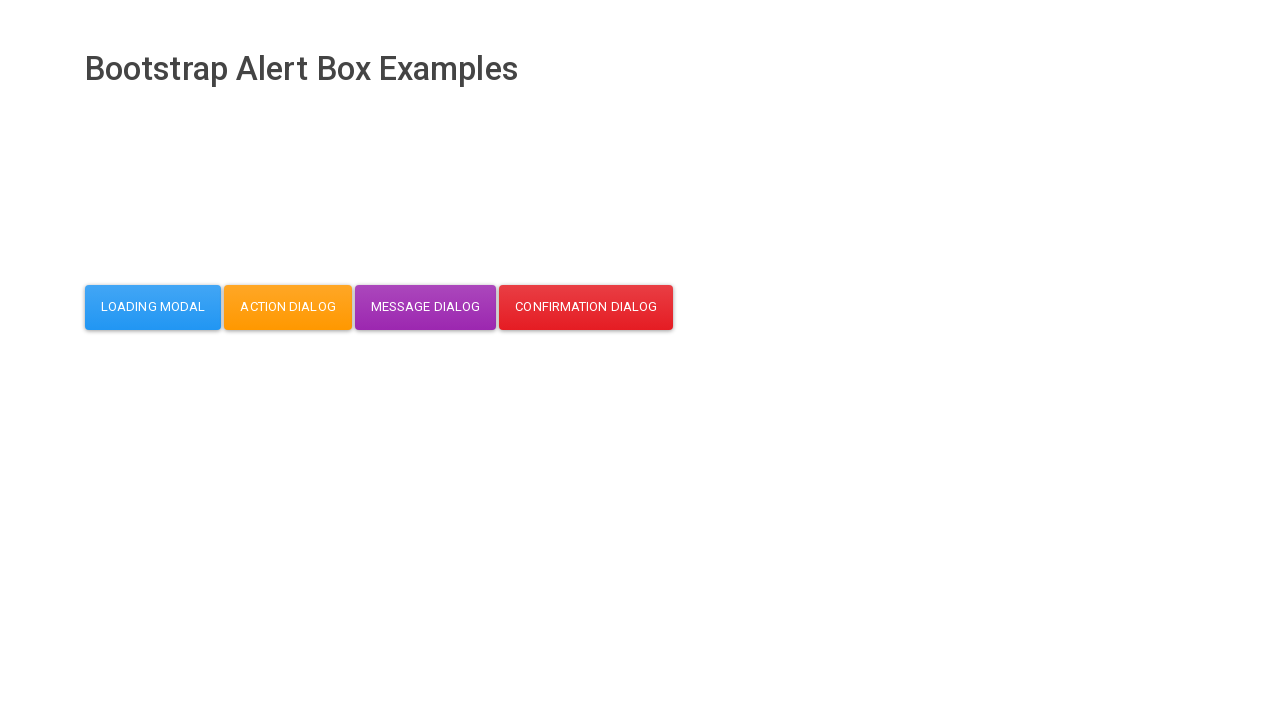